Tests a registration expression handling page by filling a username textbox with a name, clicking the search button, and verifying the result is displayed.

Starting URL: https://webapps.tekstac.com/Handling_Reg_Expression/

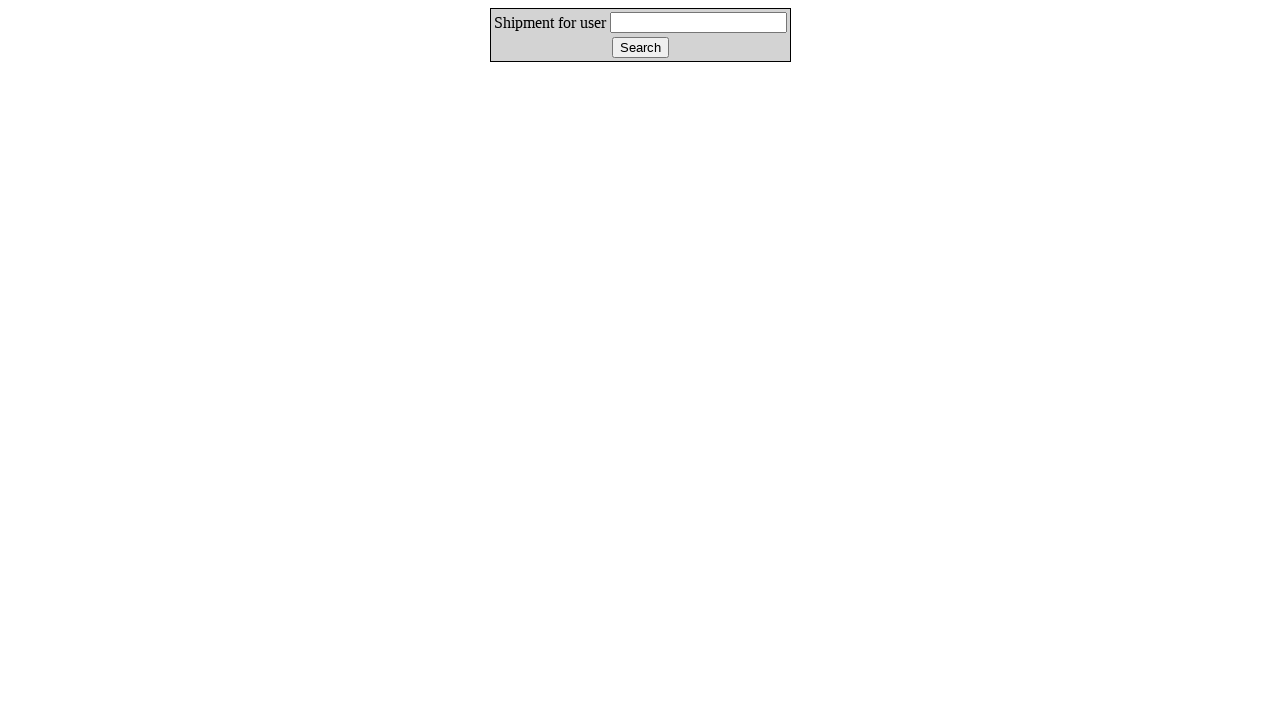

Filled username textbox with 'Shamili' on input[type='text']
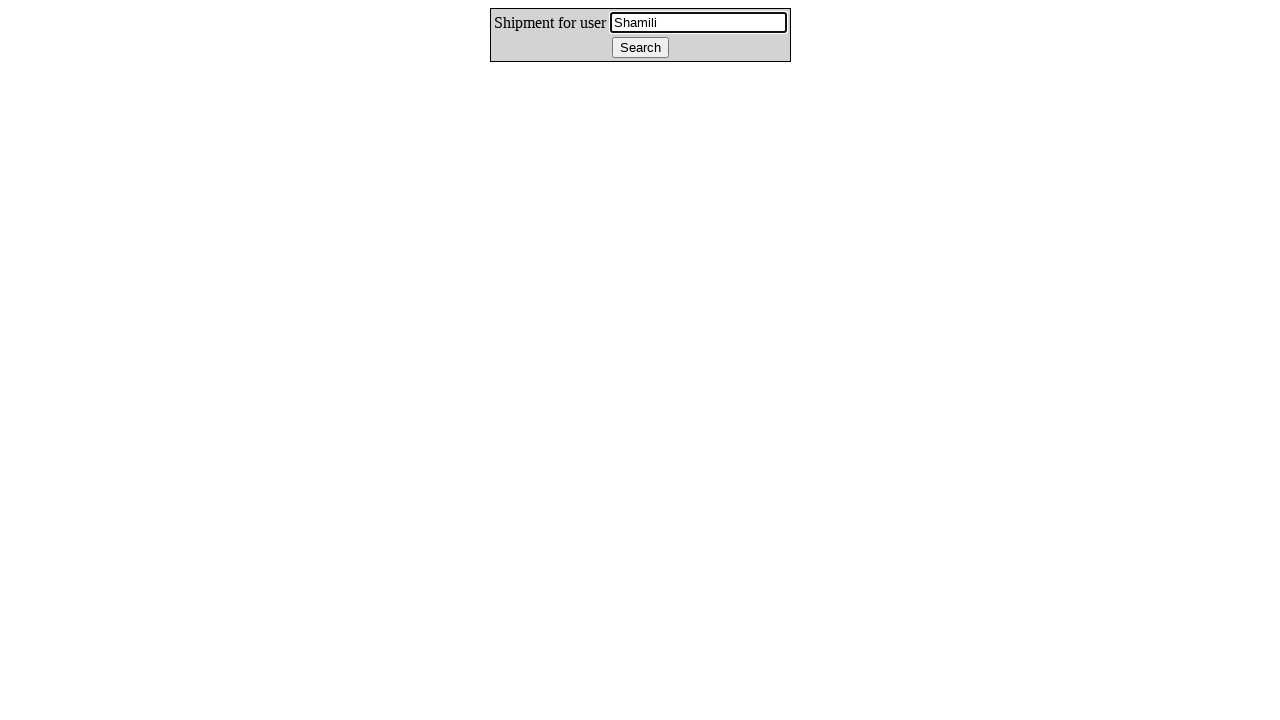

Clicked Search button at (640, 48) on button:has-text('Search'), input[type='submit'], input[value='Search']
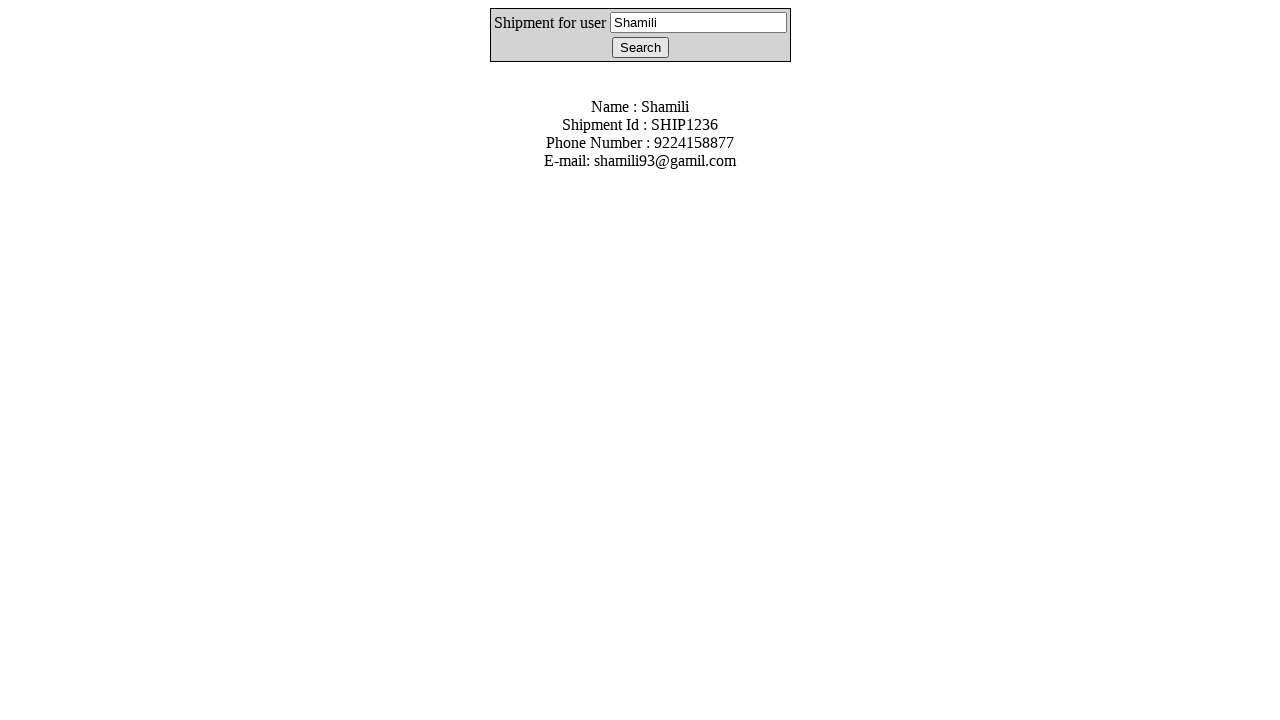

Search result element appeared on page
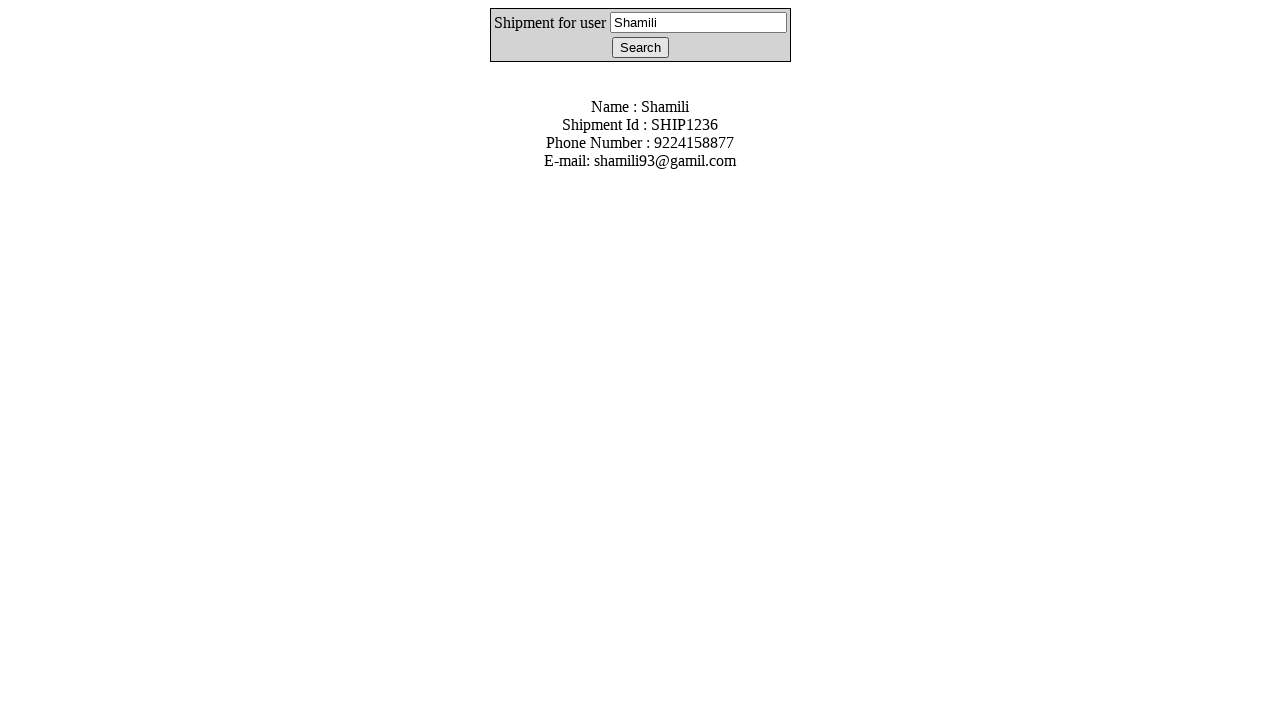

Retrieved result text: 'Name : ShamiliShipment Id : SHIP1236Phone Number : 9224158877E-mail: shamili93@gamil.com'
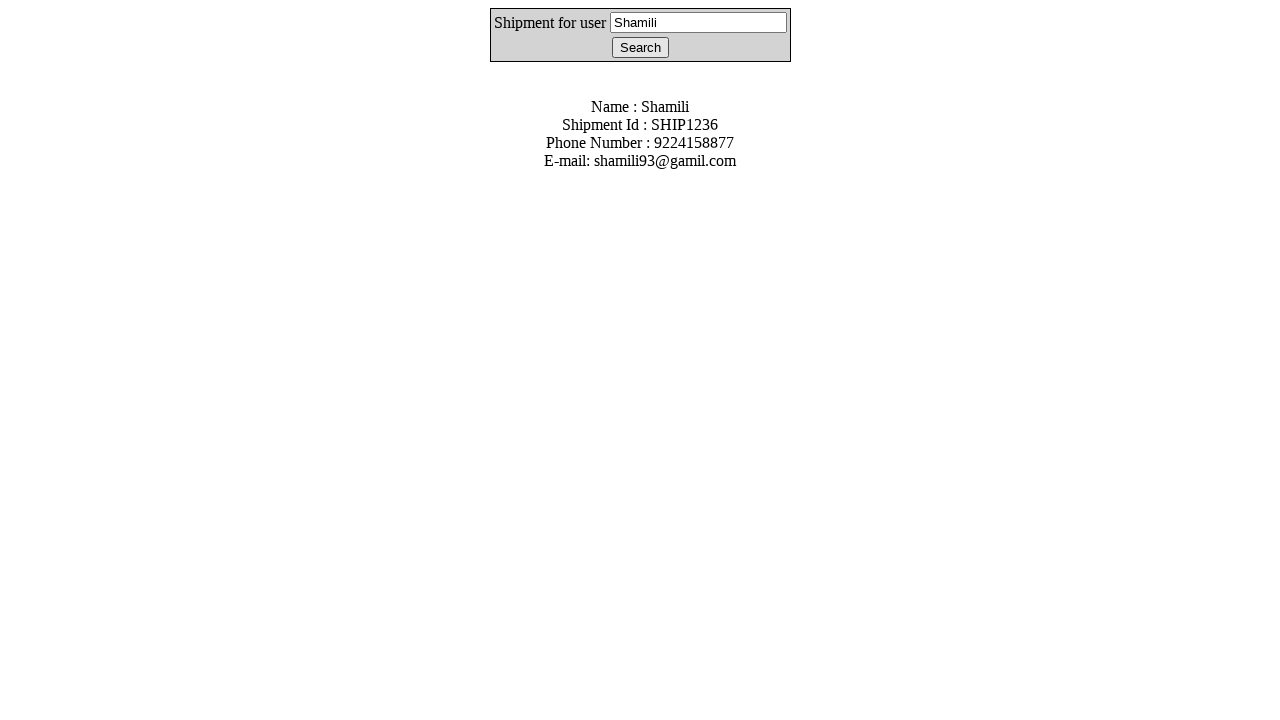

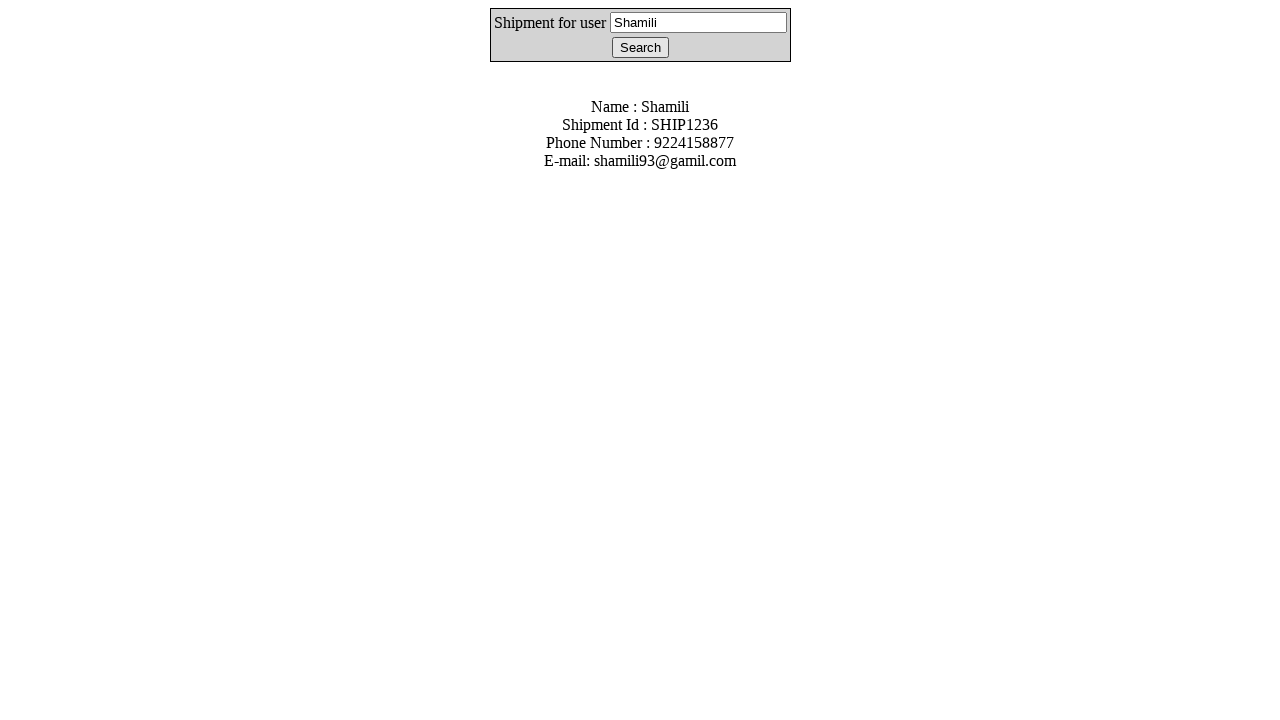